Tests W3Schools Try It editor by switching to iframe, executing JavaScript to trigger form submission, and highlighting an element

Starting URL: https://www.w3schools.com/jsref/tryit.asp?filename=tryjsref_submit_get

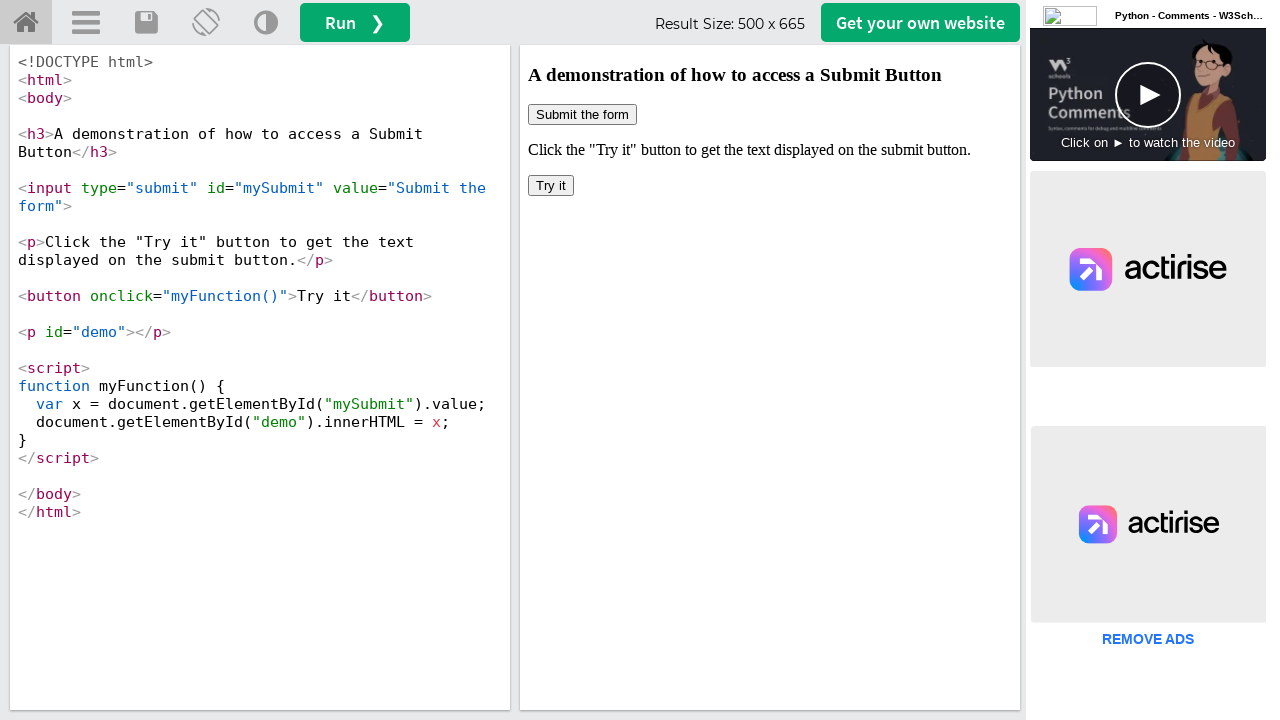

Switched to iframeResult containing the Try It editor
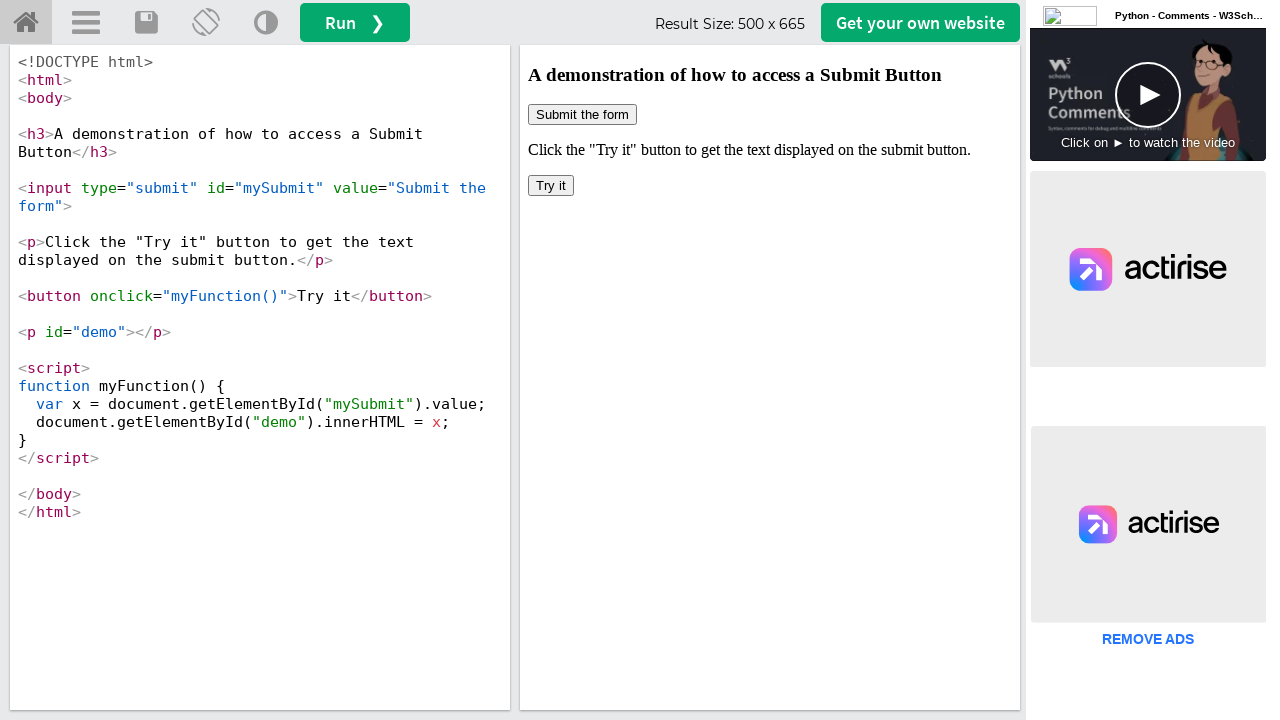

Executed myFunction() to trigger form submission
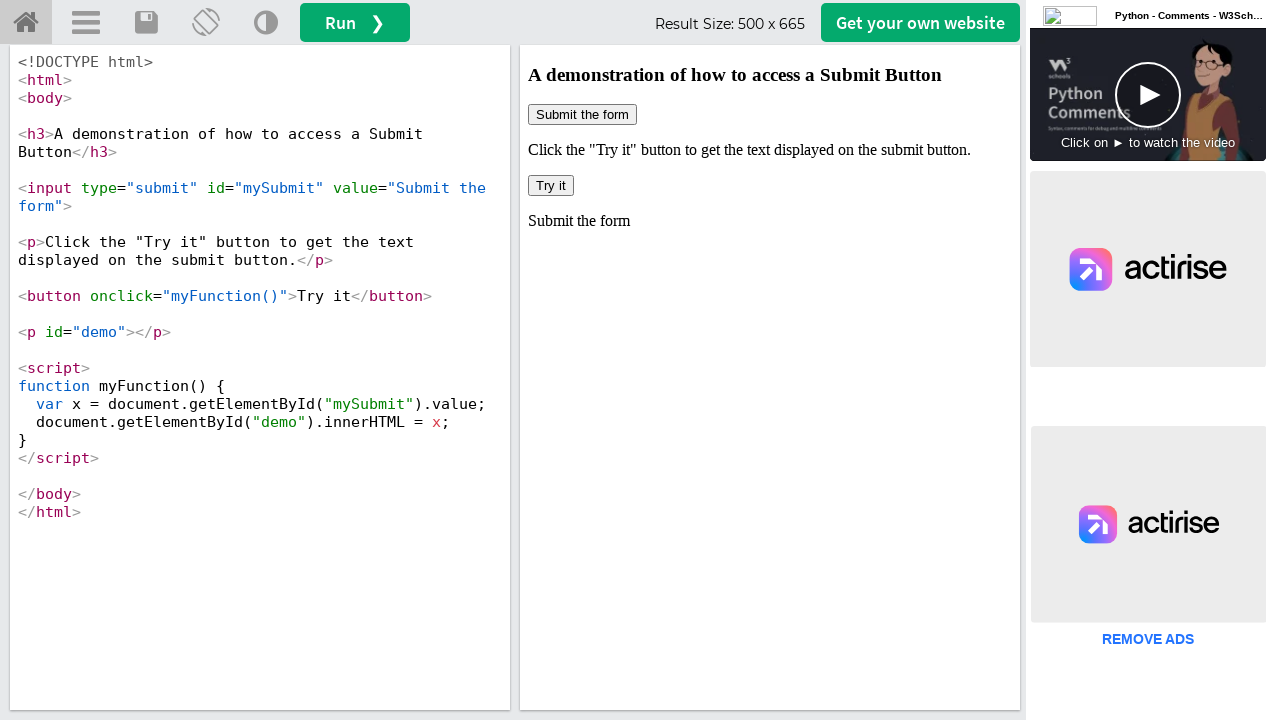

Highlighted submit button with red 3px border
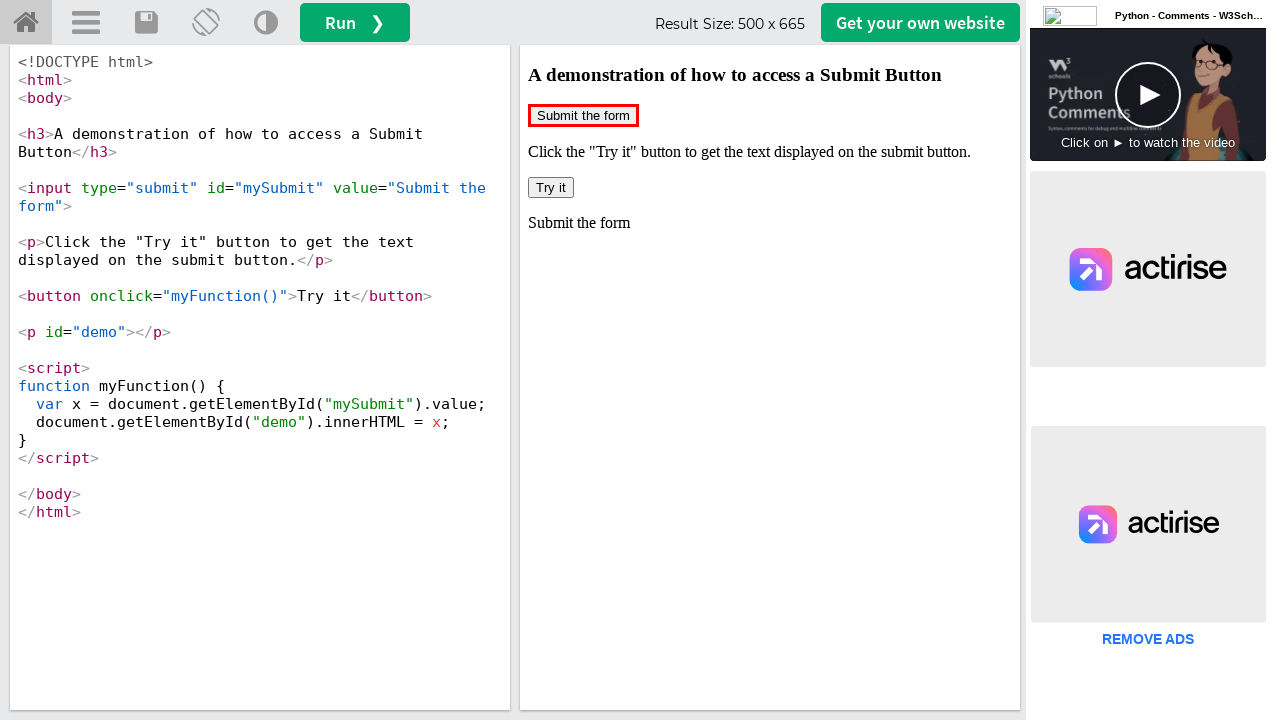

Retrieved all iframes on the page for verification
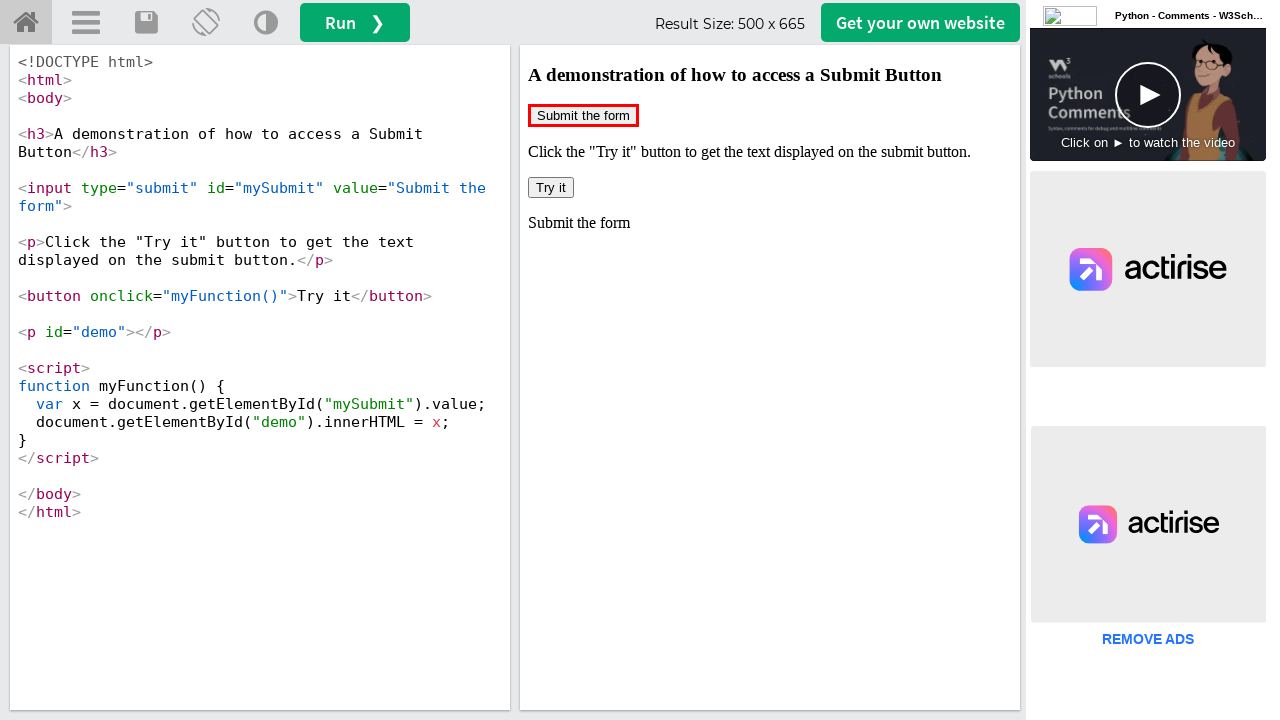

Processed frame with ID: iframeResult
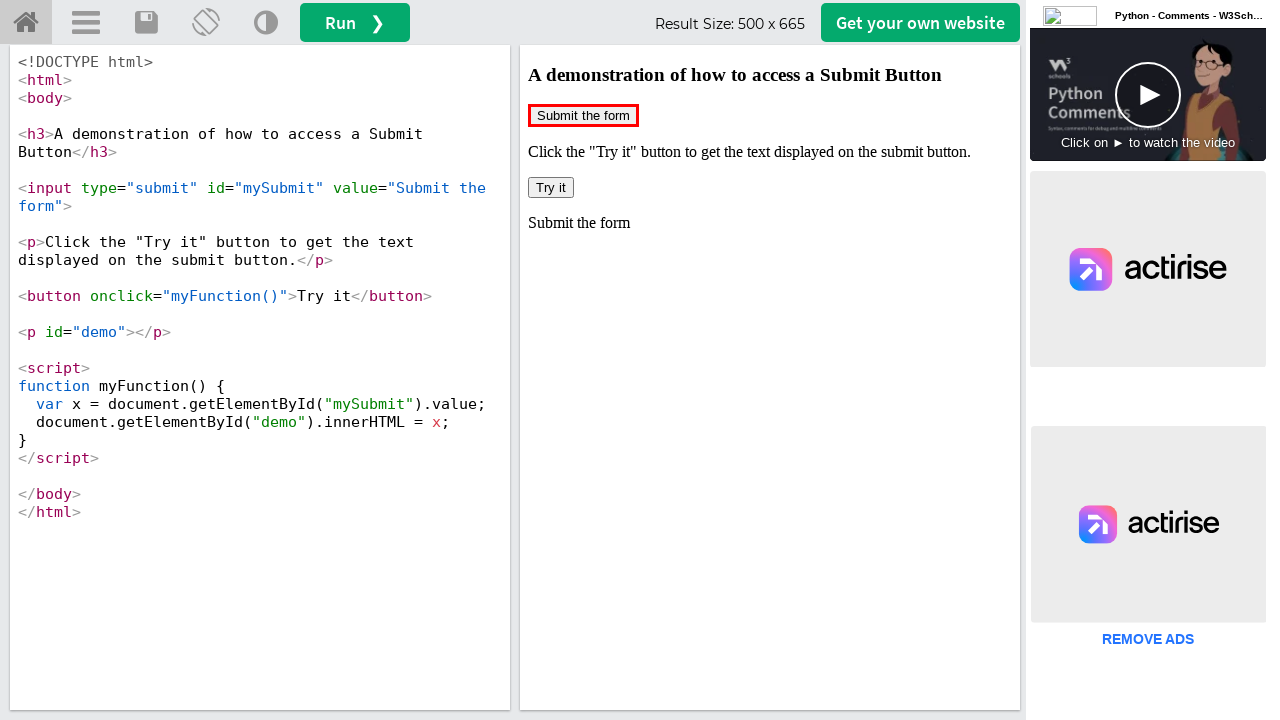

Processed frame with ID: None
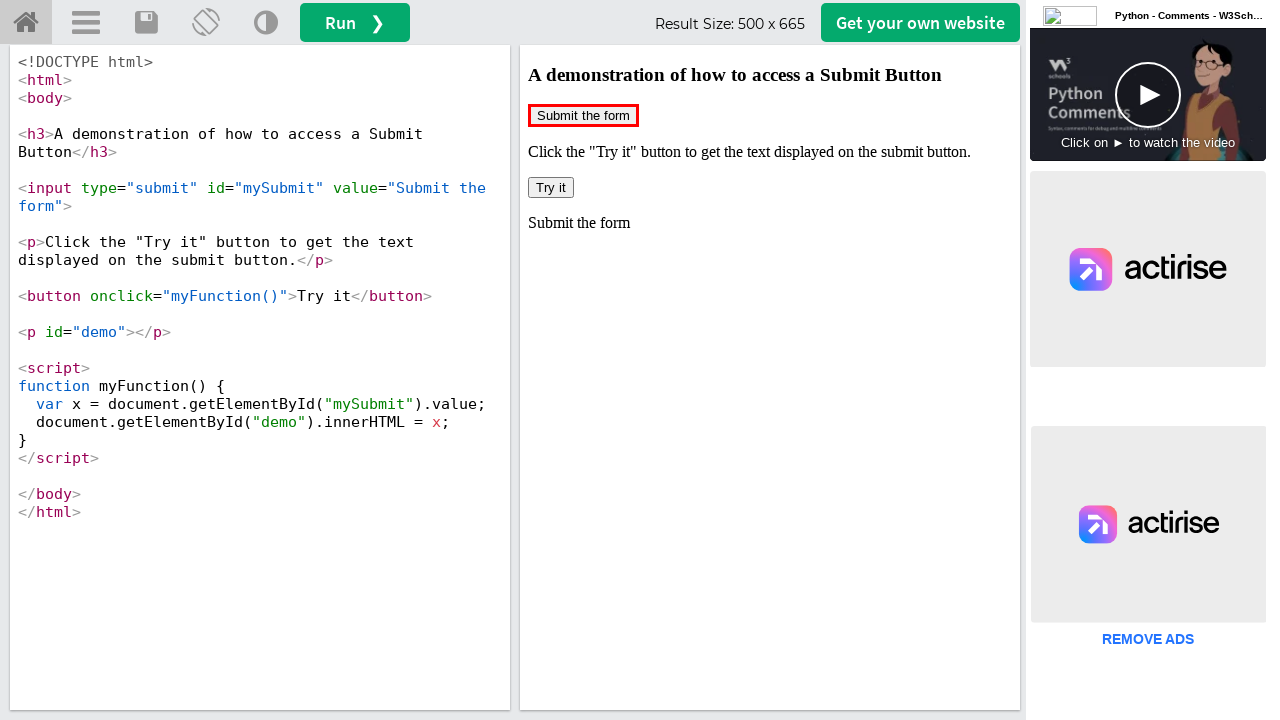

Processed frame with ID: None
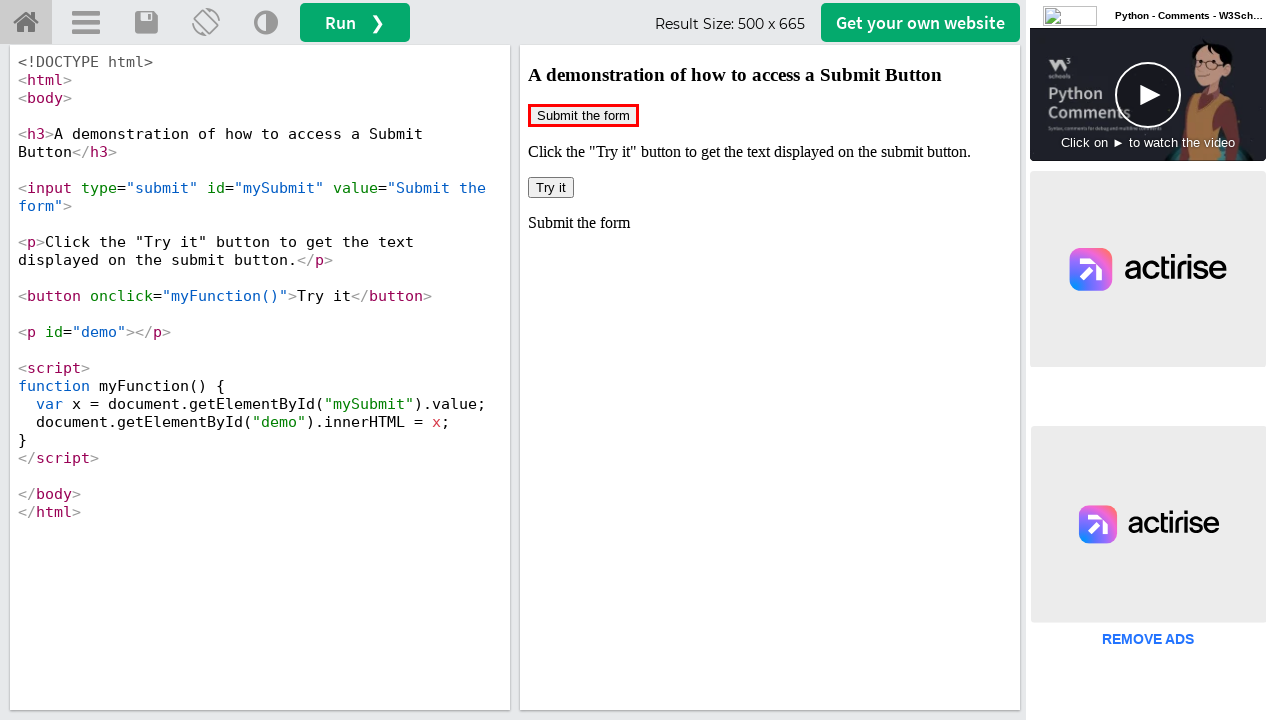

Processed frame with ID: None
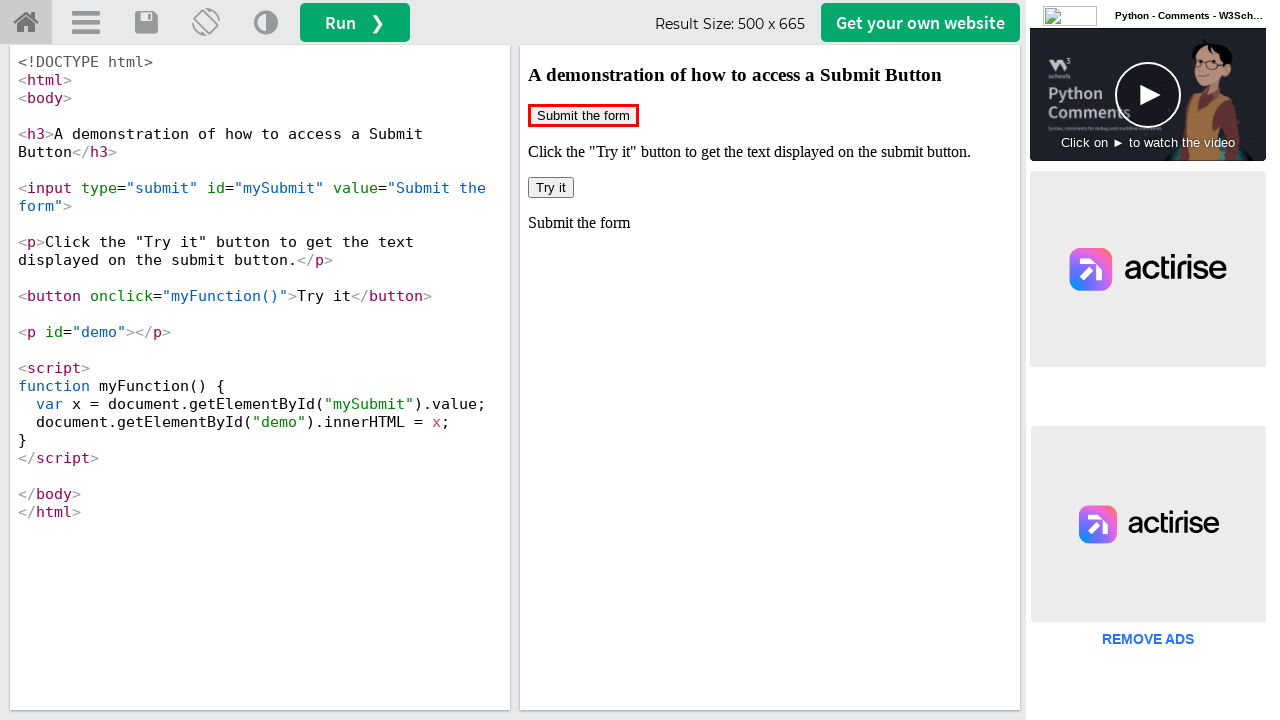

Processed frame with ID: None
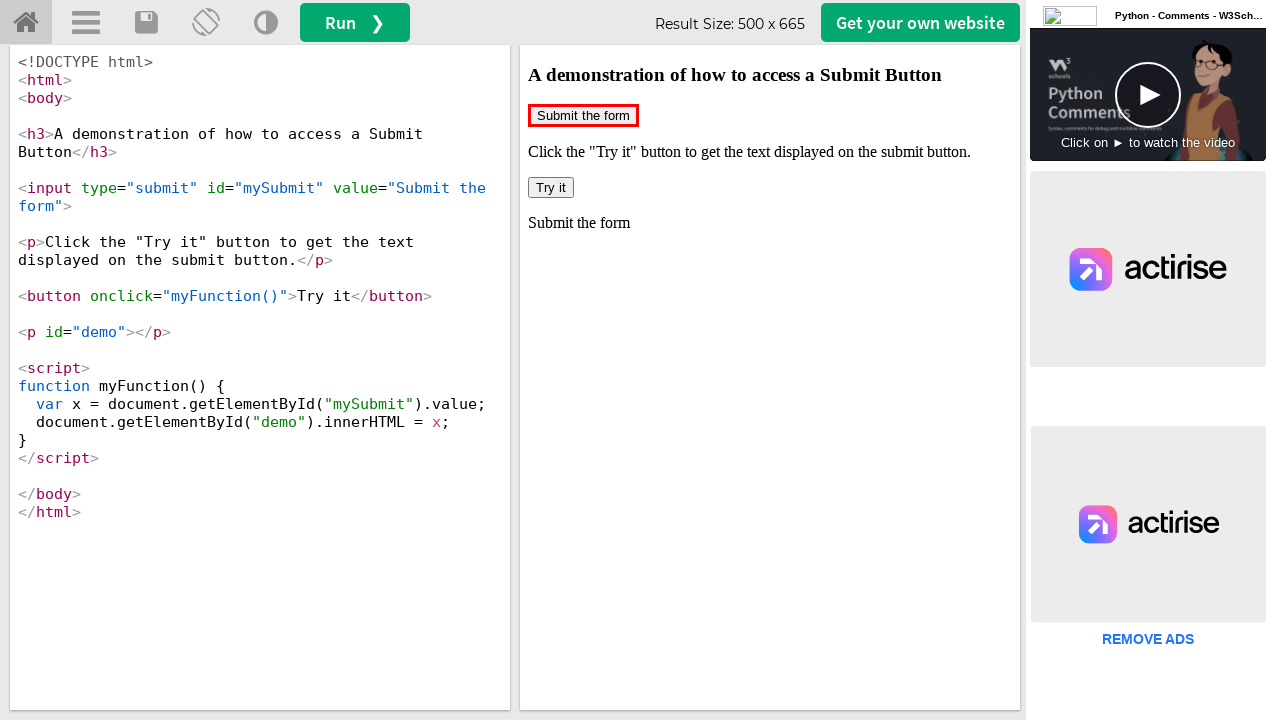

Processed frame with ID: 17209e2f4bb379
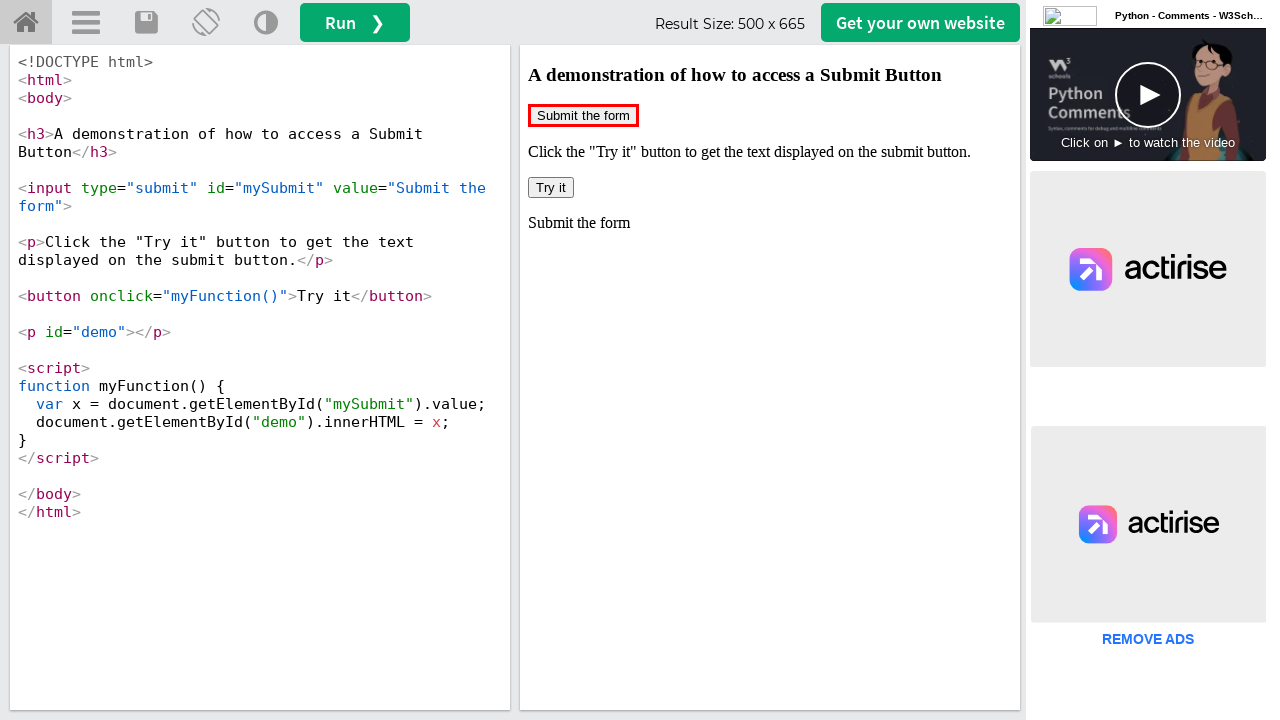

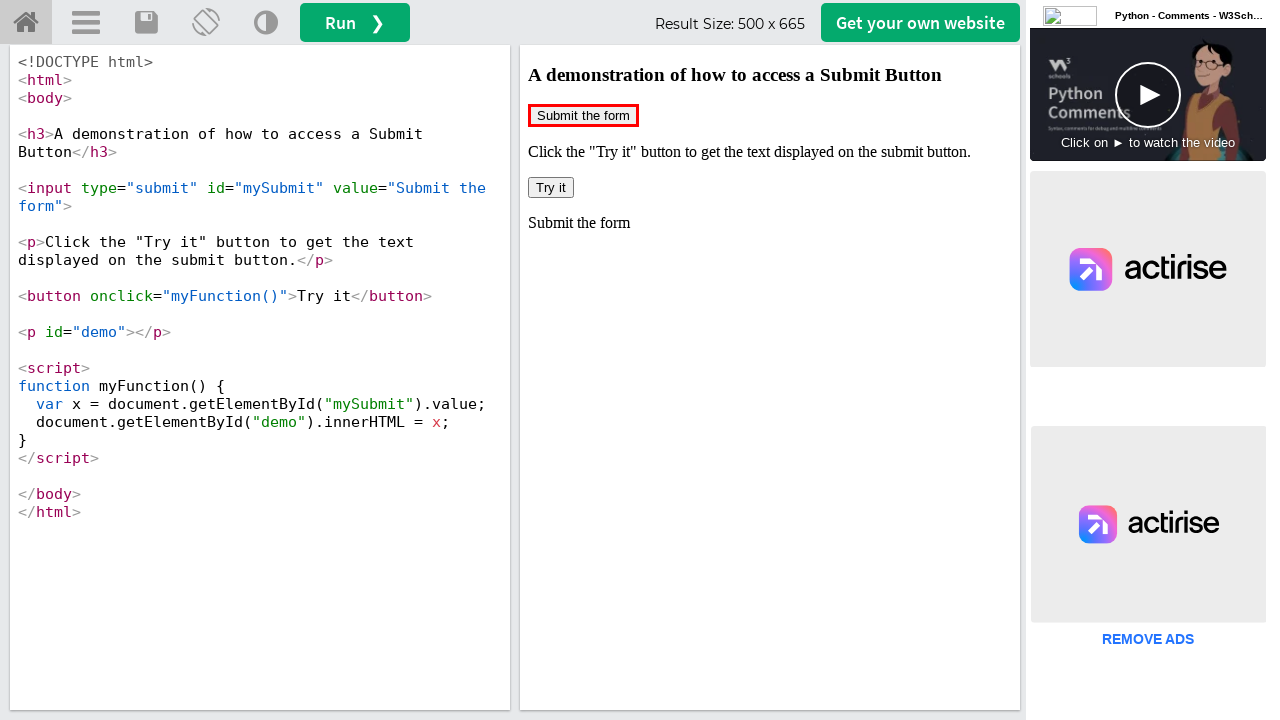